Tests a registration form (variant 1) by filling in required fields (first name, last name, email) and submitting, then verifies a success message is displayed.

Starting URL: http://suninjuly.github.io/registration1.html

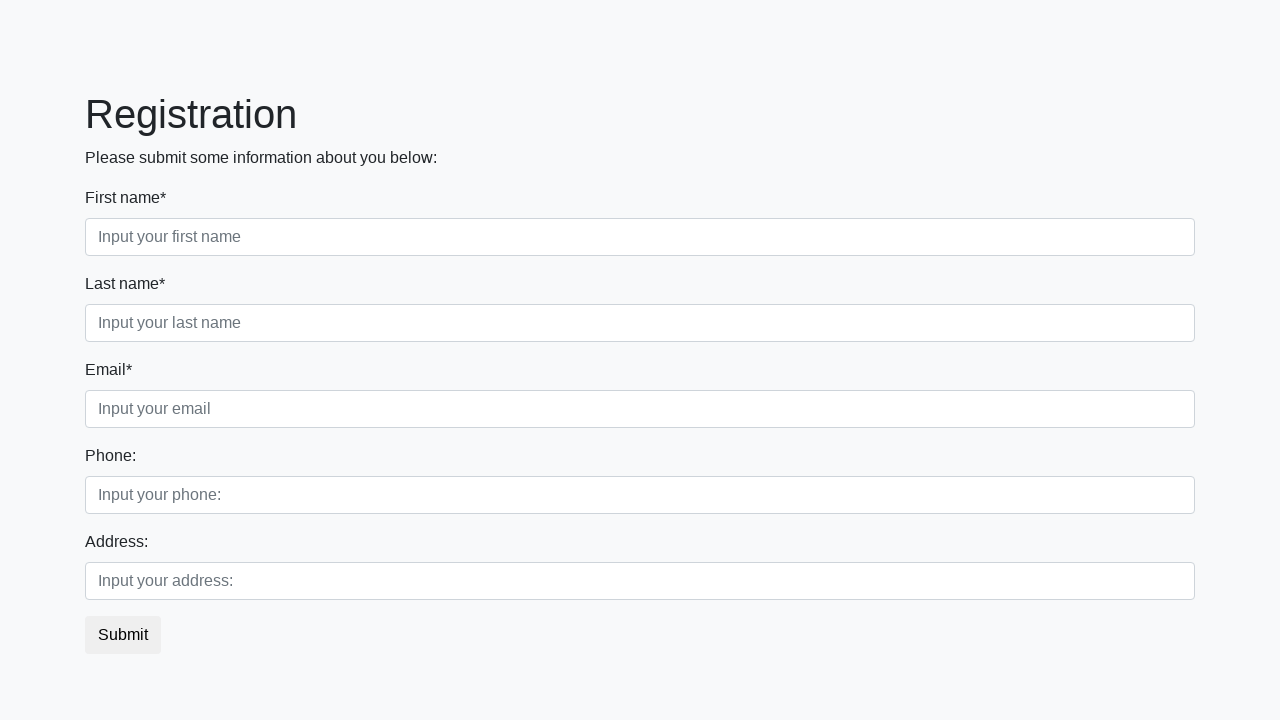

Filled first name field with 'Sarah' on //div[label[contains(text(), 'First name*')]]//input
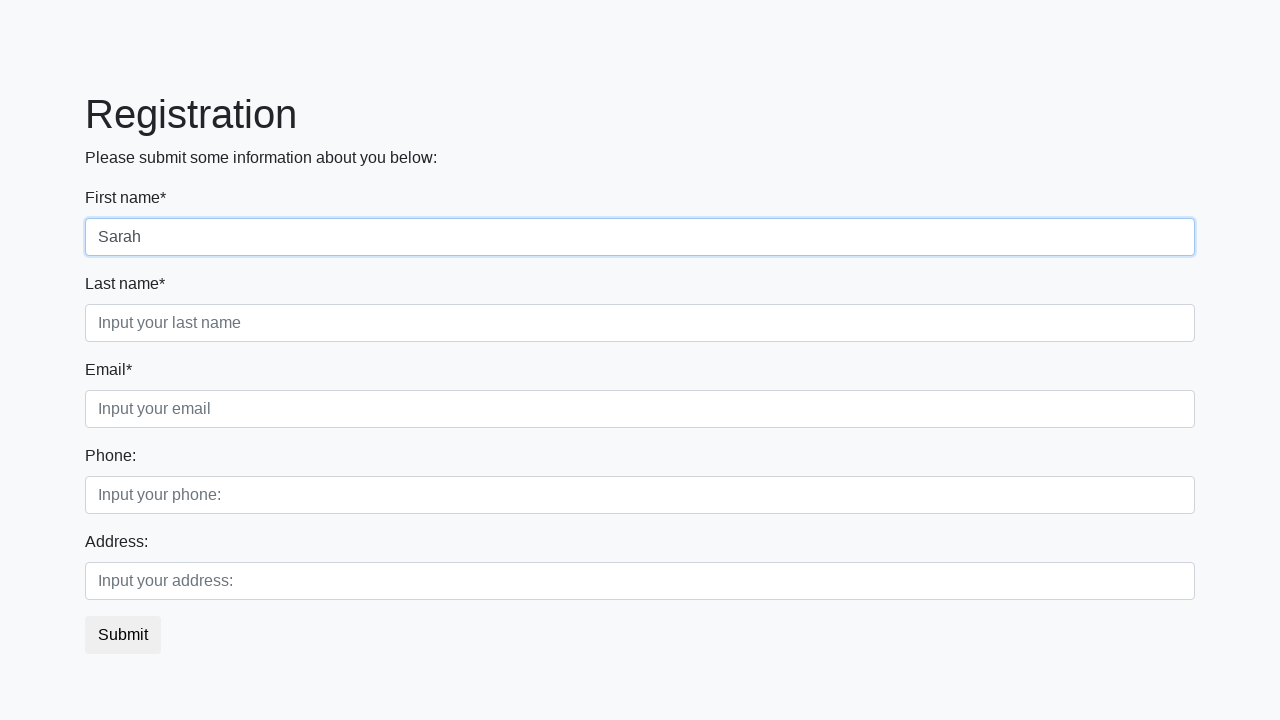

Filled last name field with 'Anderson' on //div[label[contains(text(), 'Last name*')]]//input
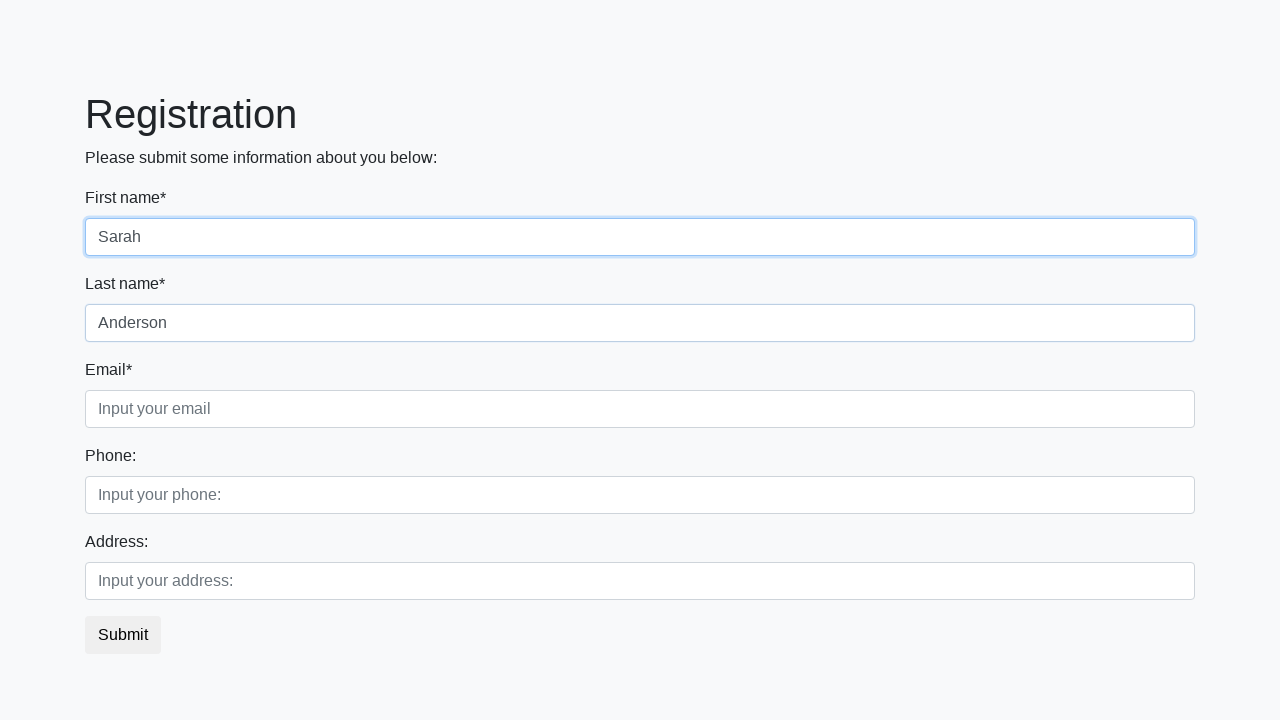

Filled email field with 'sarah.anderson@testmail.org' on //div[label[contains(text(), 'Email*')]]//input
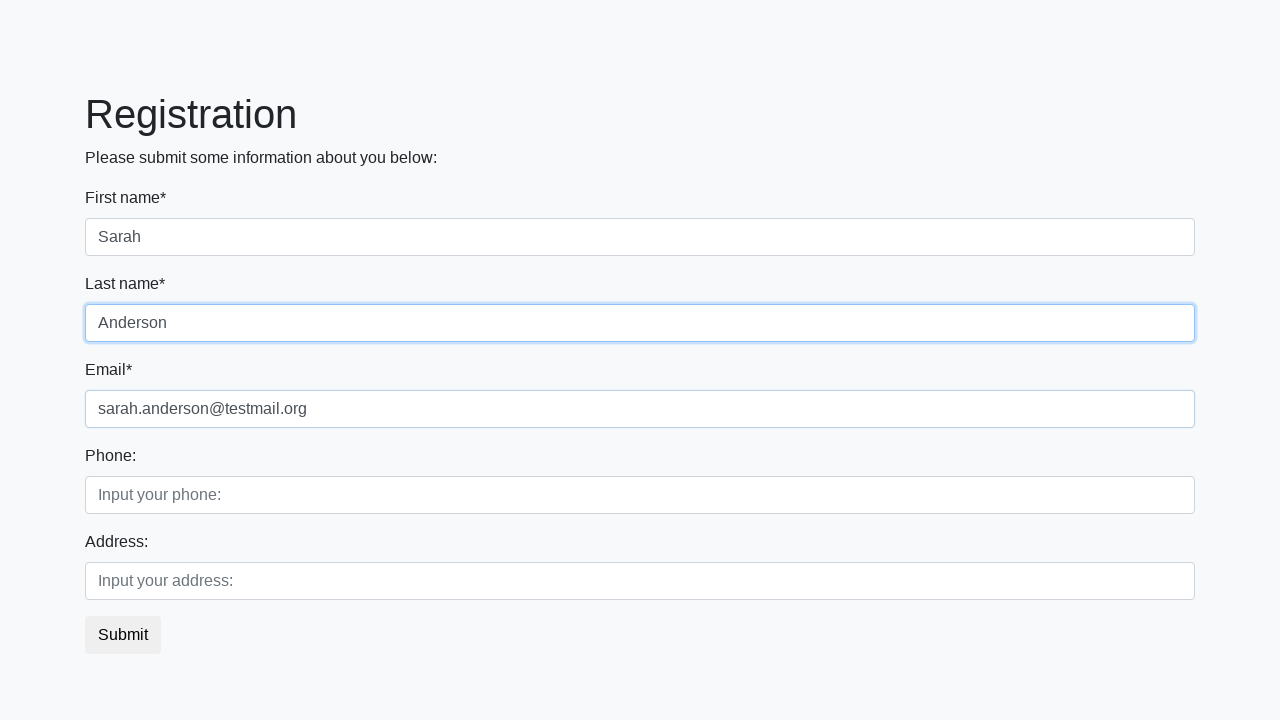

Clicked submit button to register at (123, 635) on xpath=//button[@type='submit']
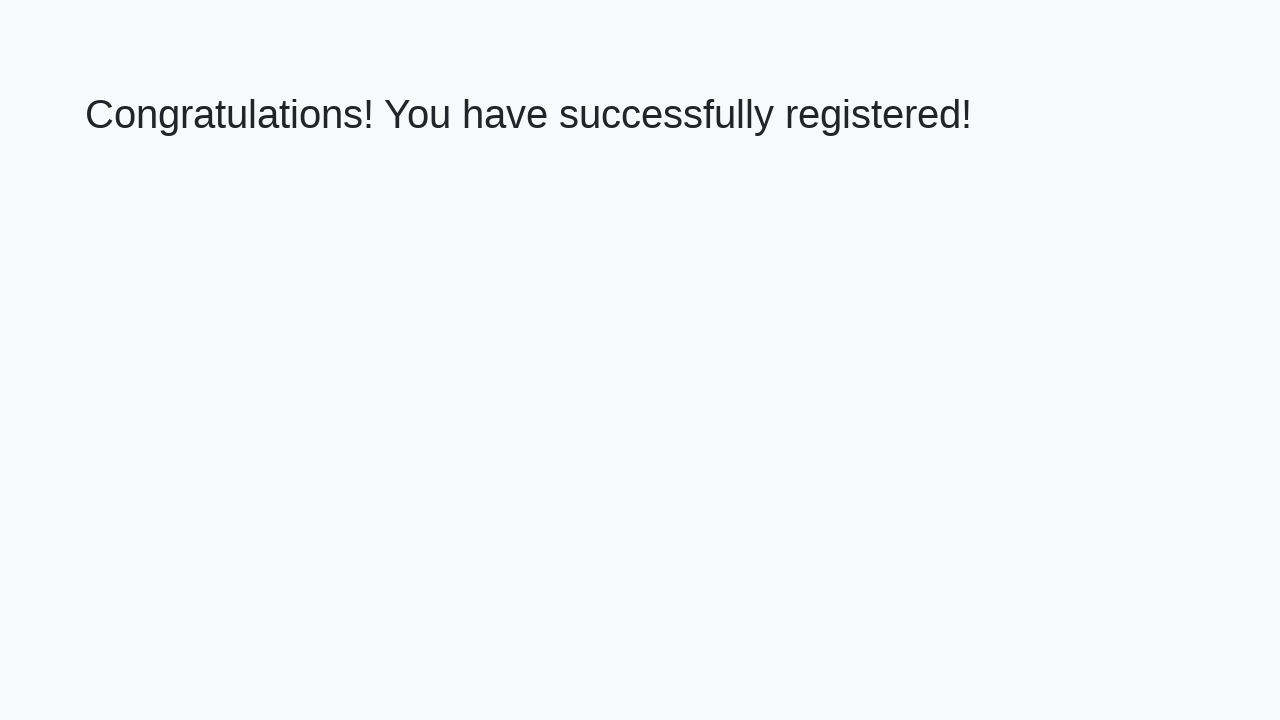

Success message heading loaded
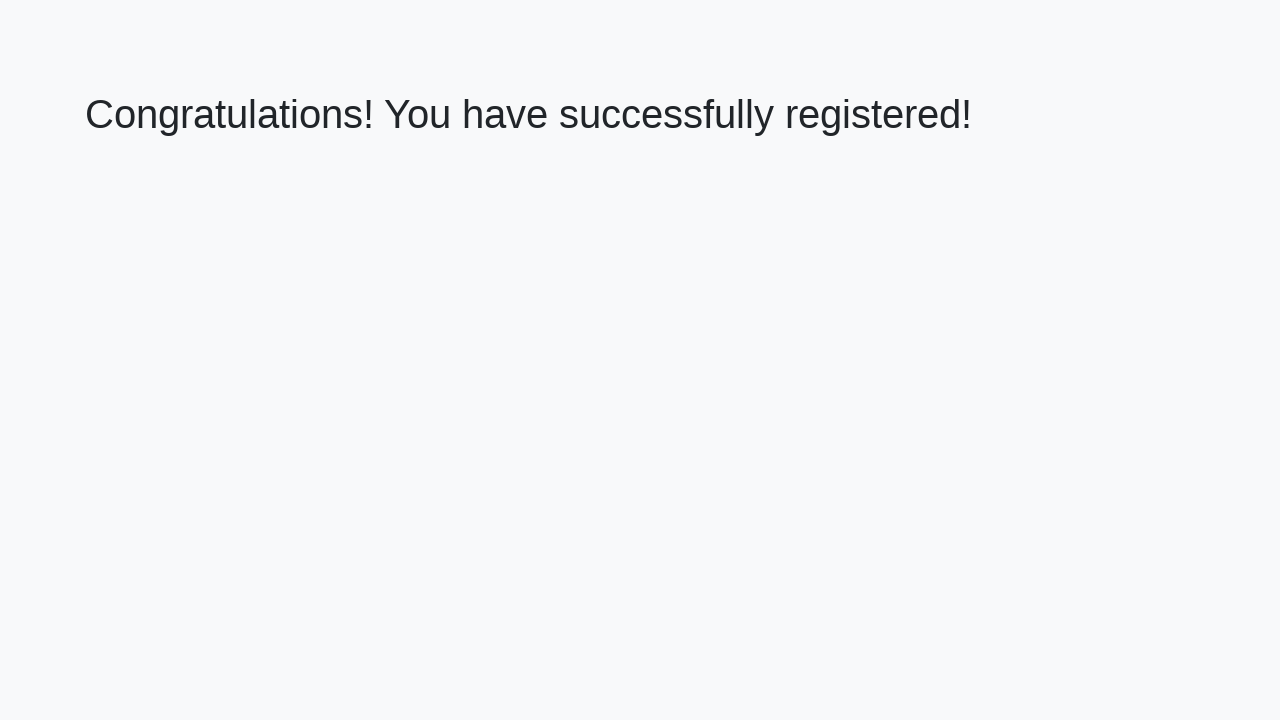

Retrieved success message text: 'Congratulations! You have successfully registered!'
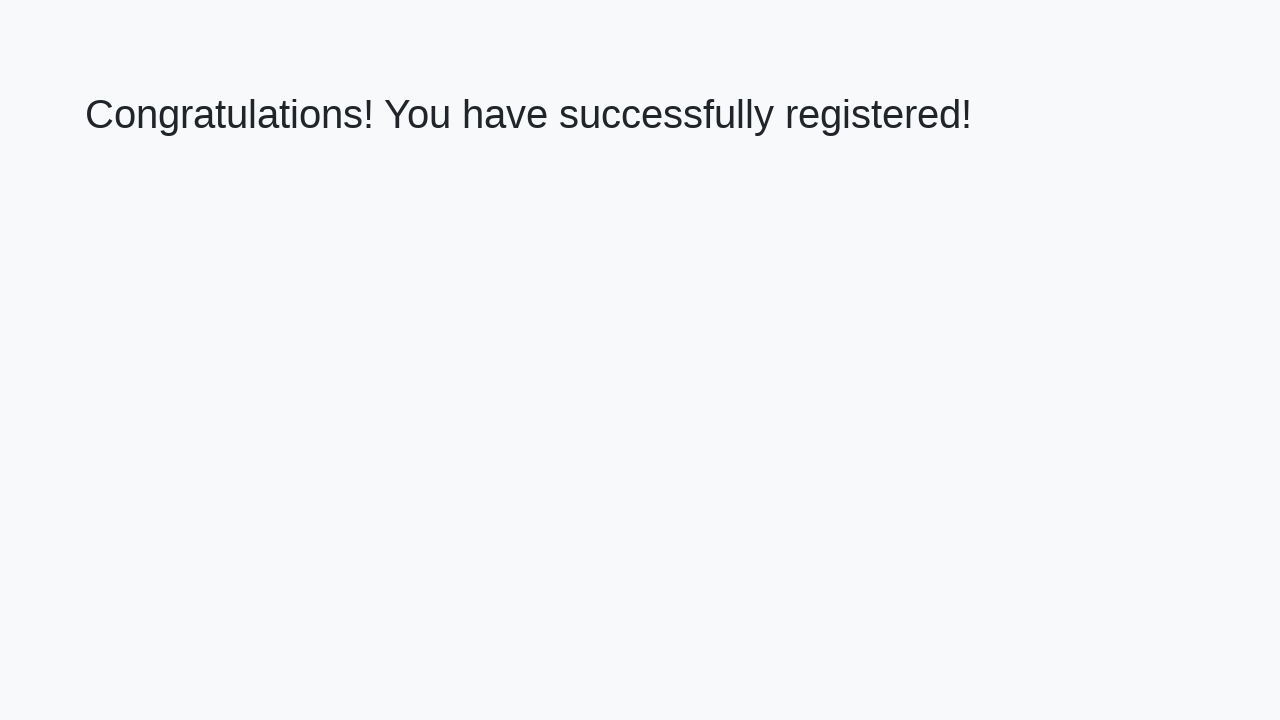

Verified success message matches expected text
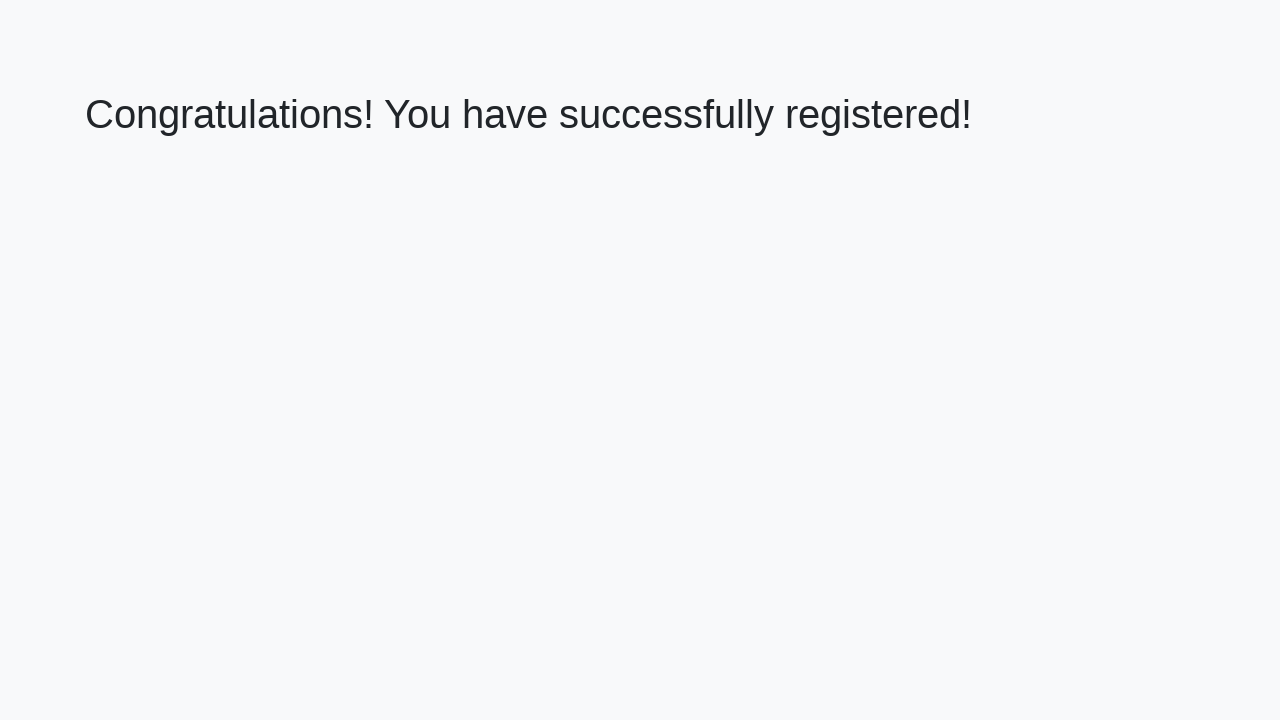

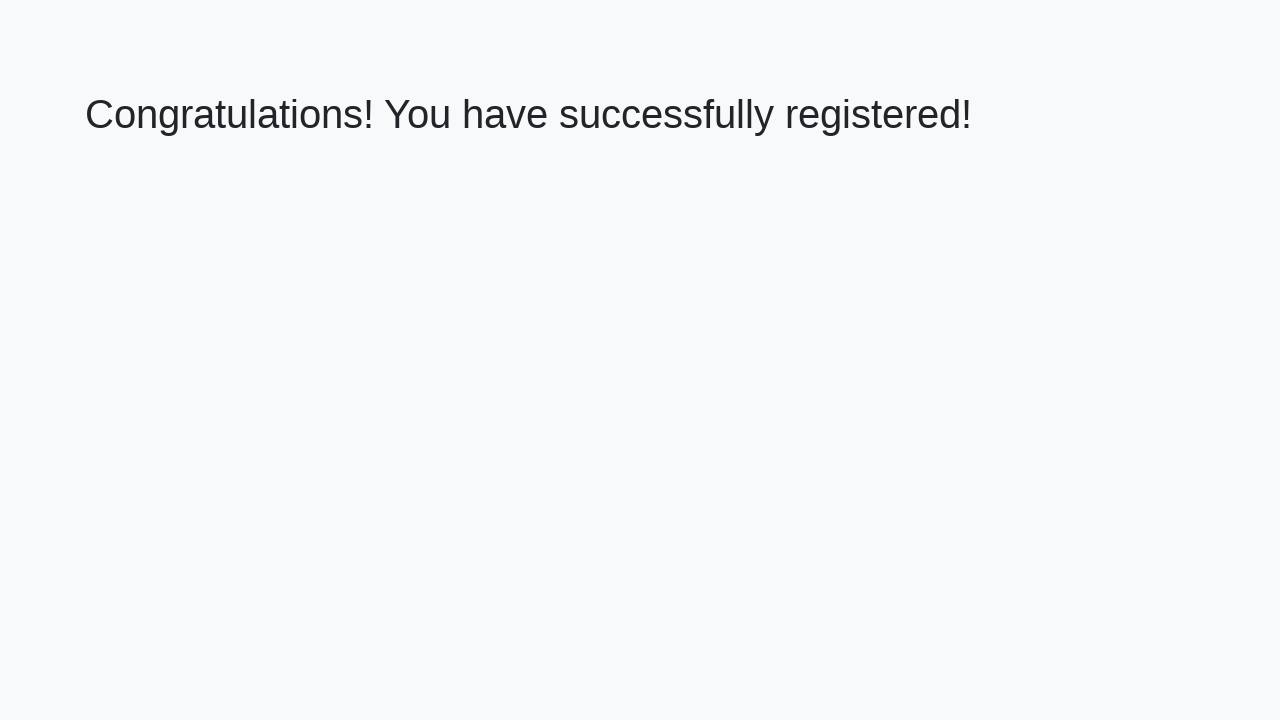